Tests that clicking the "Click here" link displays a notification message, and verifies that an invalid/unexpected message is not shown.

Starting URL: https://the-internet.herokuapp.com/notification_message_rendered

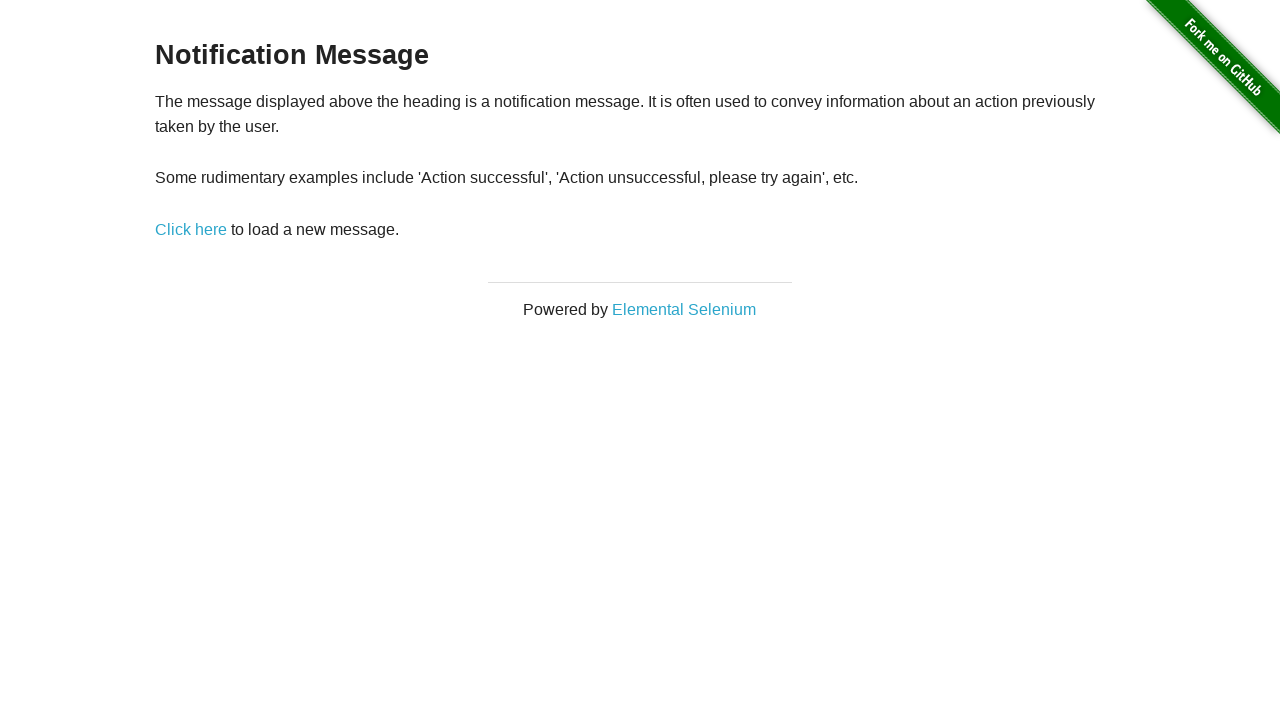

Navigated to notification message rendered page
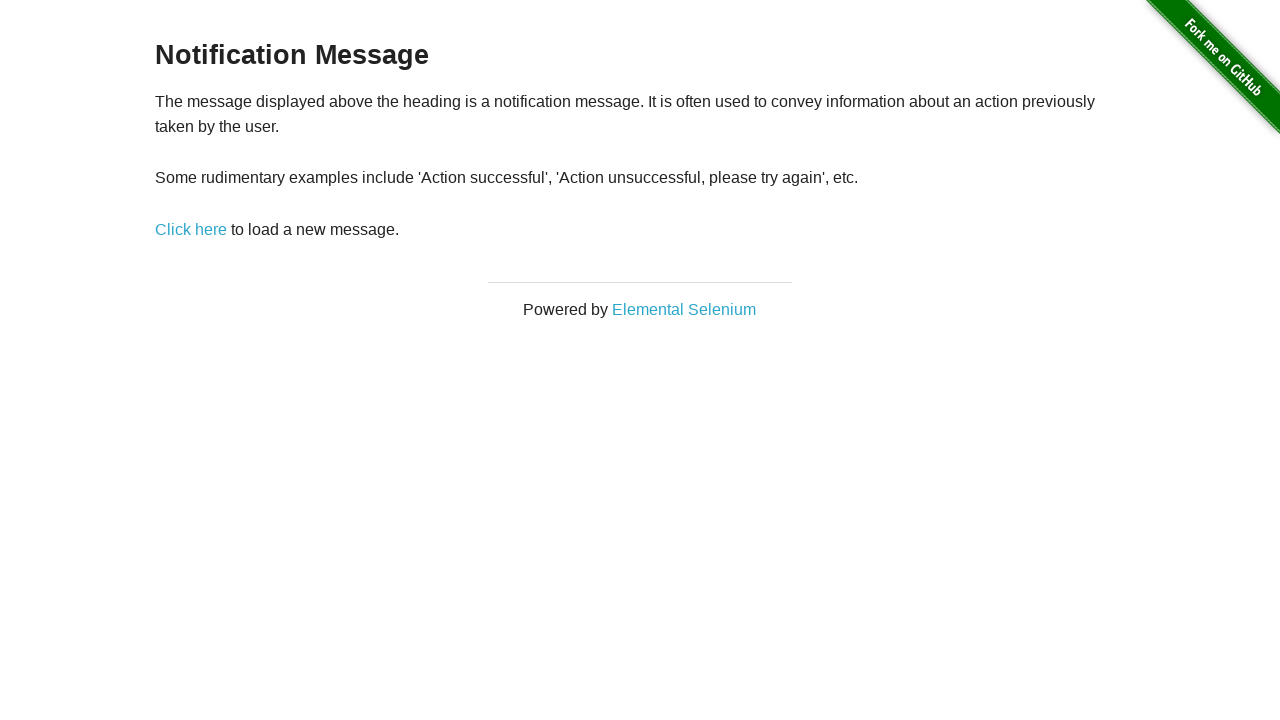

Clicked 'Click here' link to trigger notification at (191, 229) on text=Click here
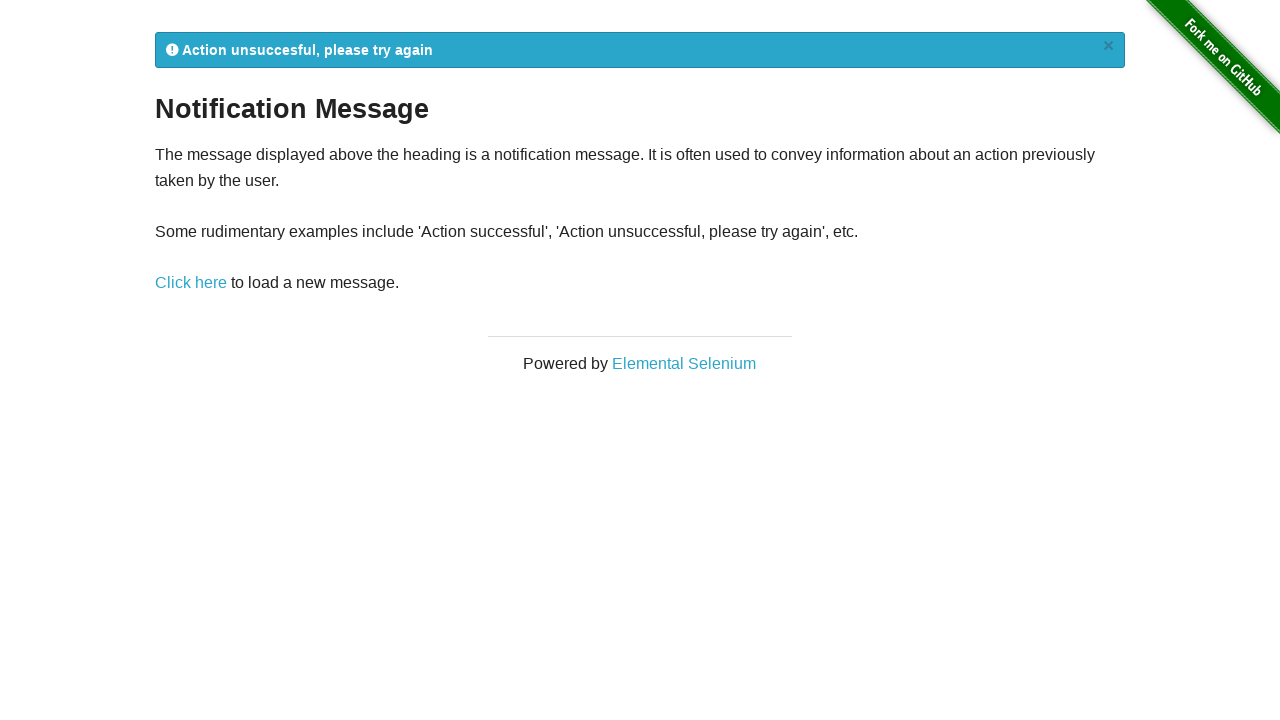

Notification flash message appeared
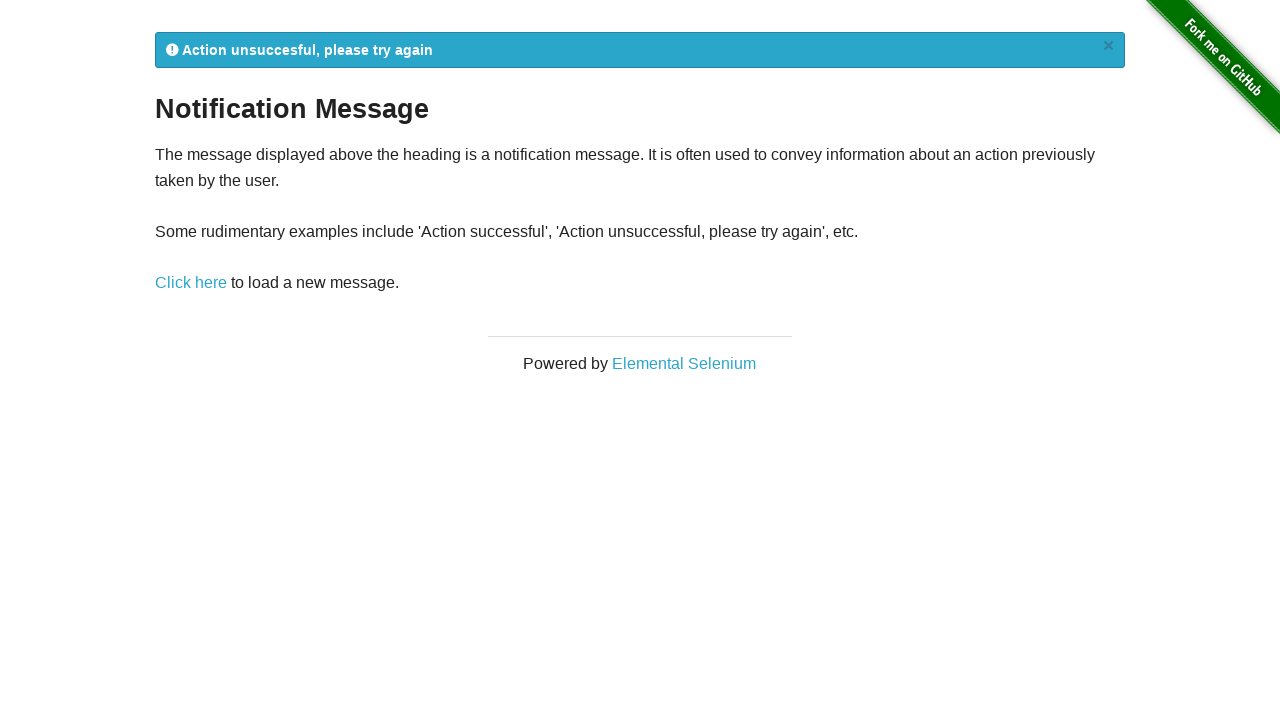

Located notification element
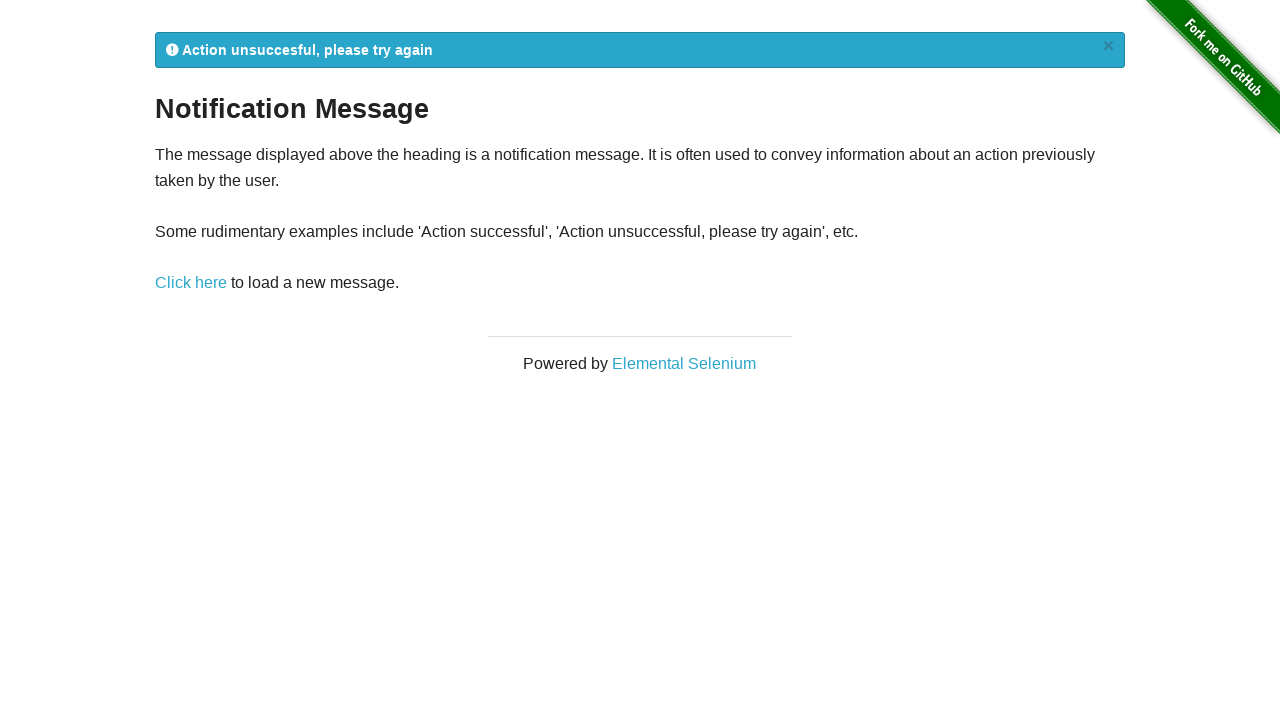

Extracted notification message text: 'Action unsuccesful, please try again'
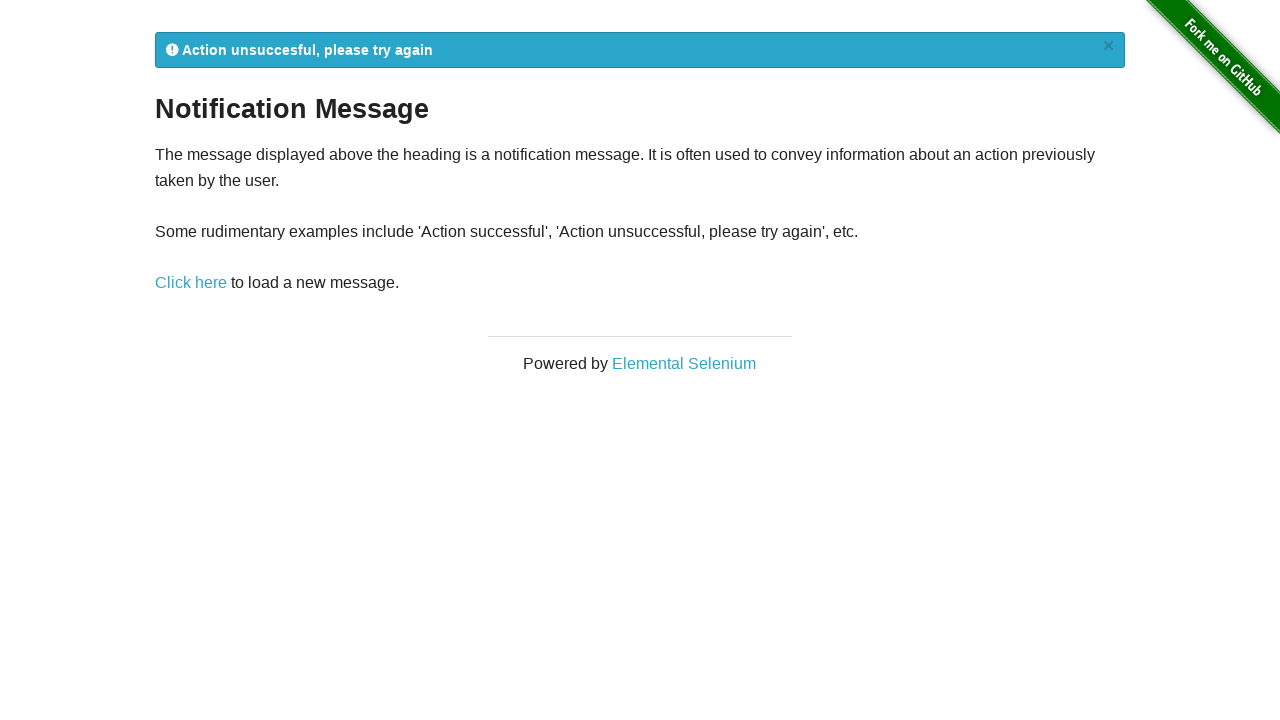

Verified that invalid message 'Invalid message' does not appear
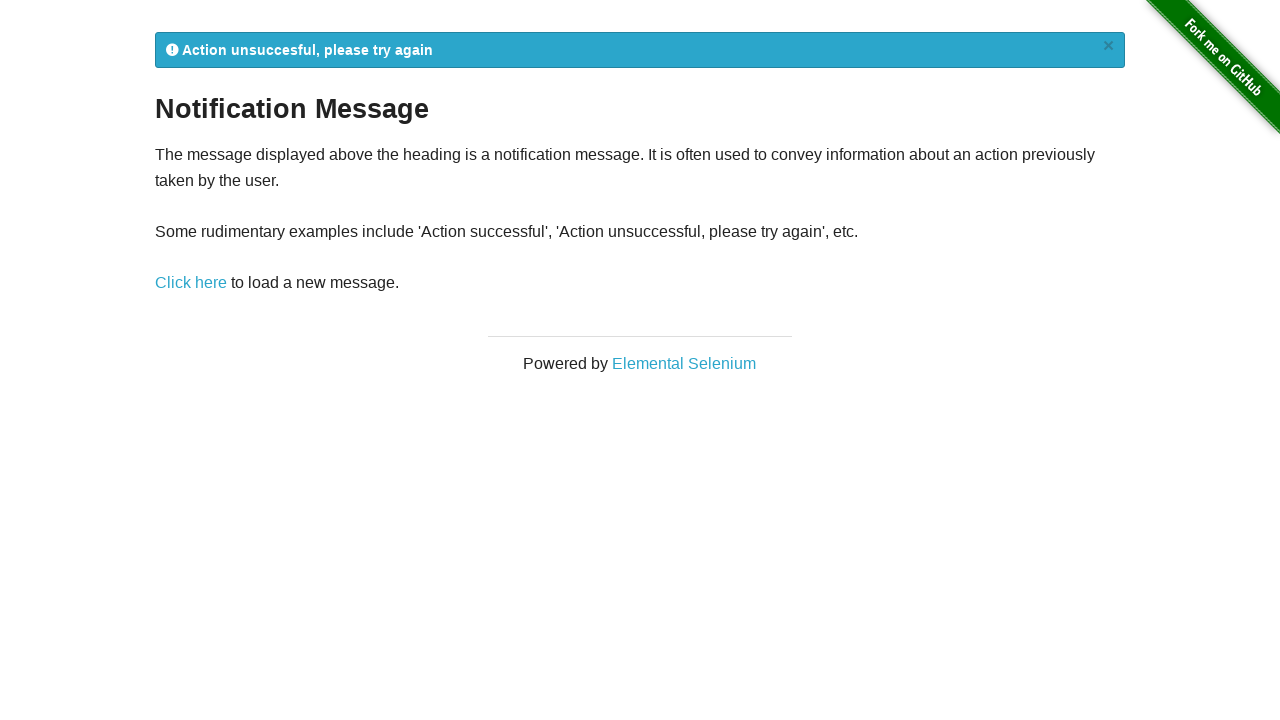

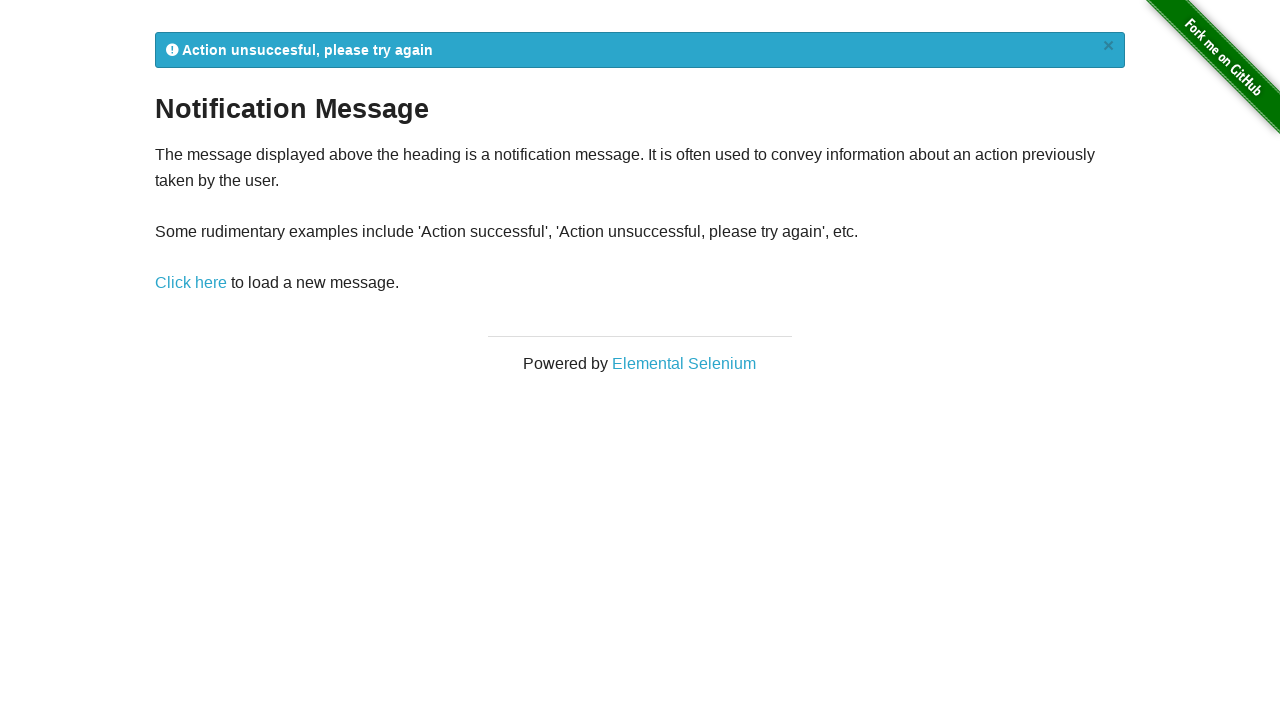